Tests the user registration flow on Redmine by clicking the register link, filling out the registration form with user details (username, password, name, email), and submitting the form.

Starting URL: http://www.redmine.org

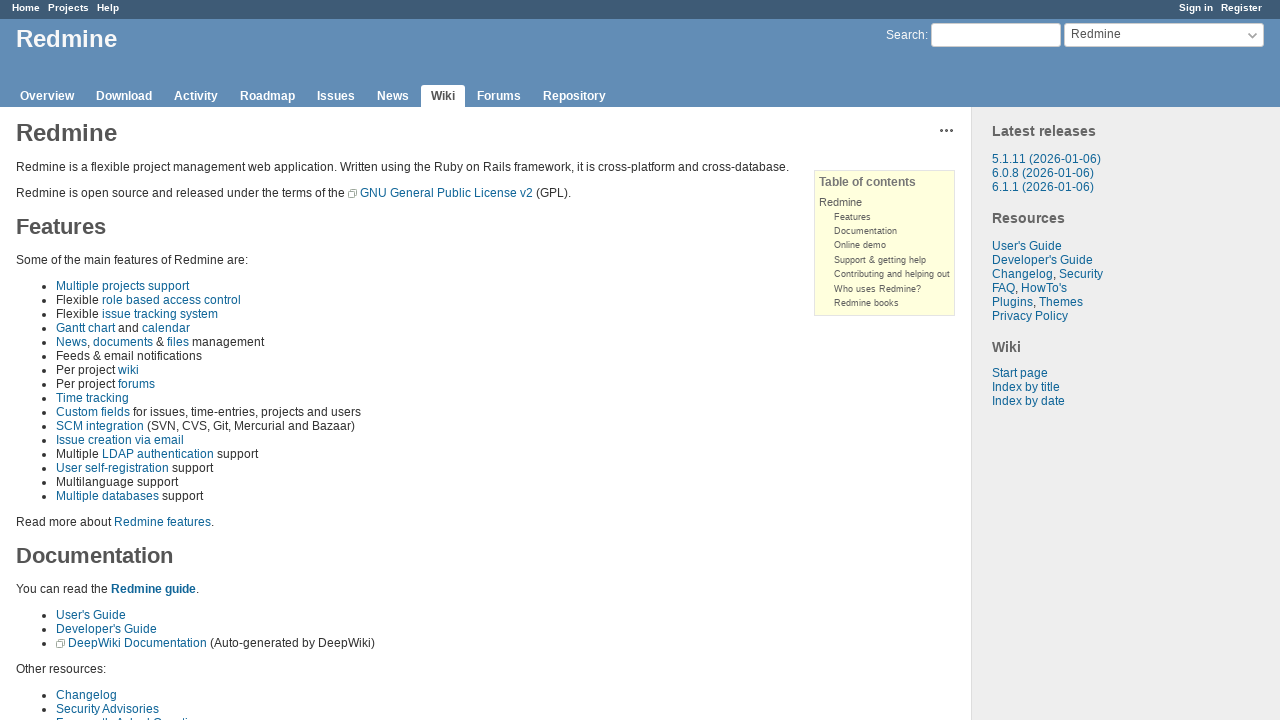

Clicked register link at (1242, 8) on .register
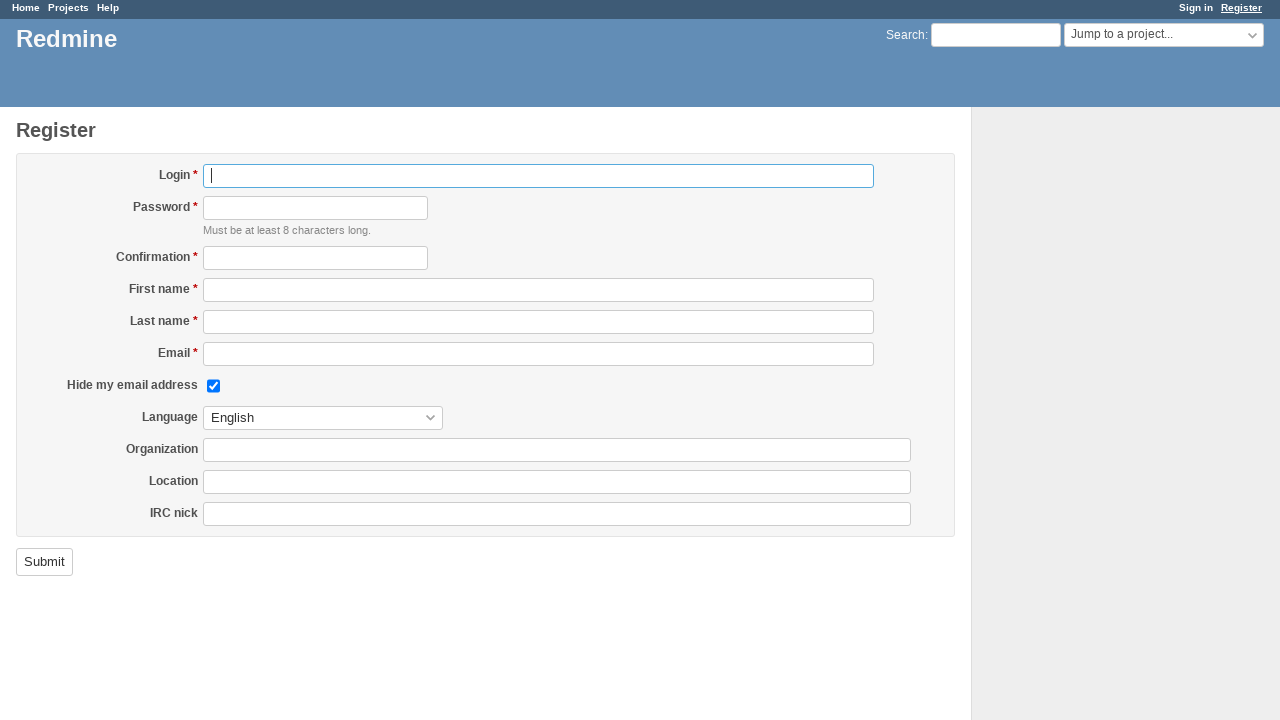

Filled username field with 'testuser7842' on #user_login
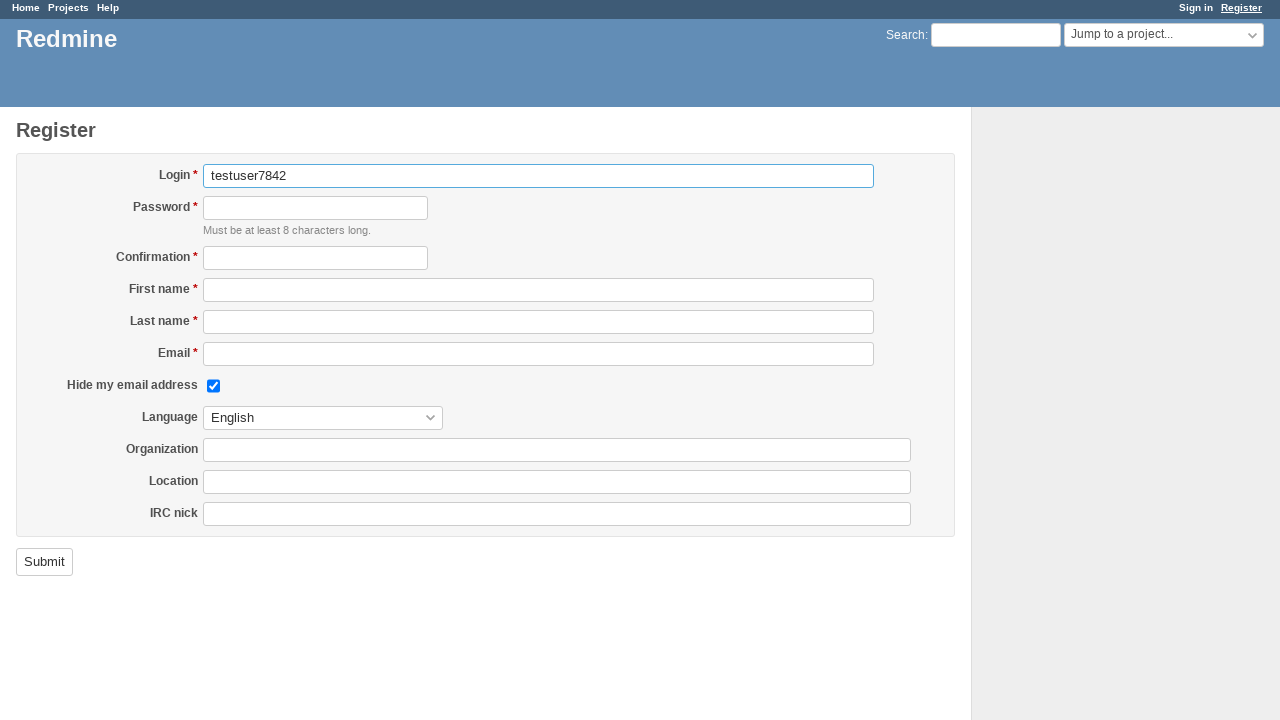

Filled password field with secure password on #user_password
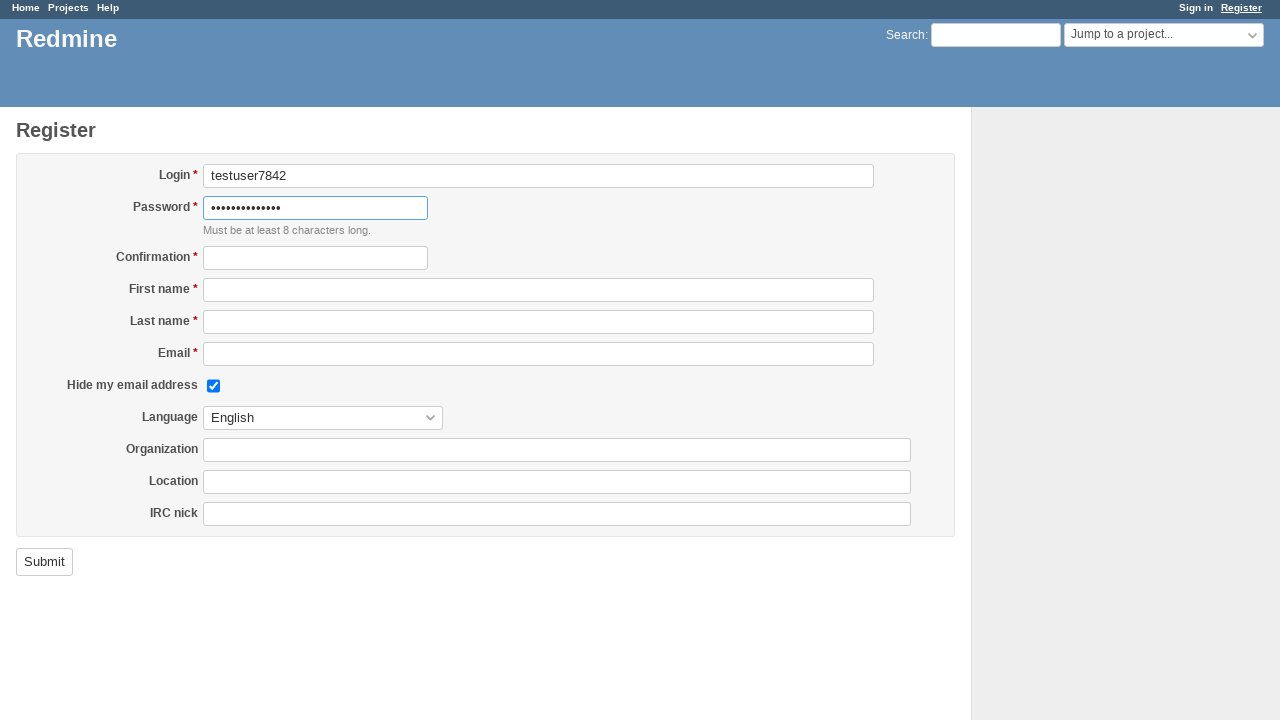

Filled password confirmation field on #user_password_confirmation
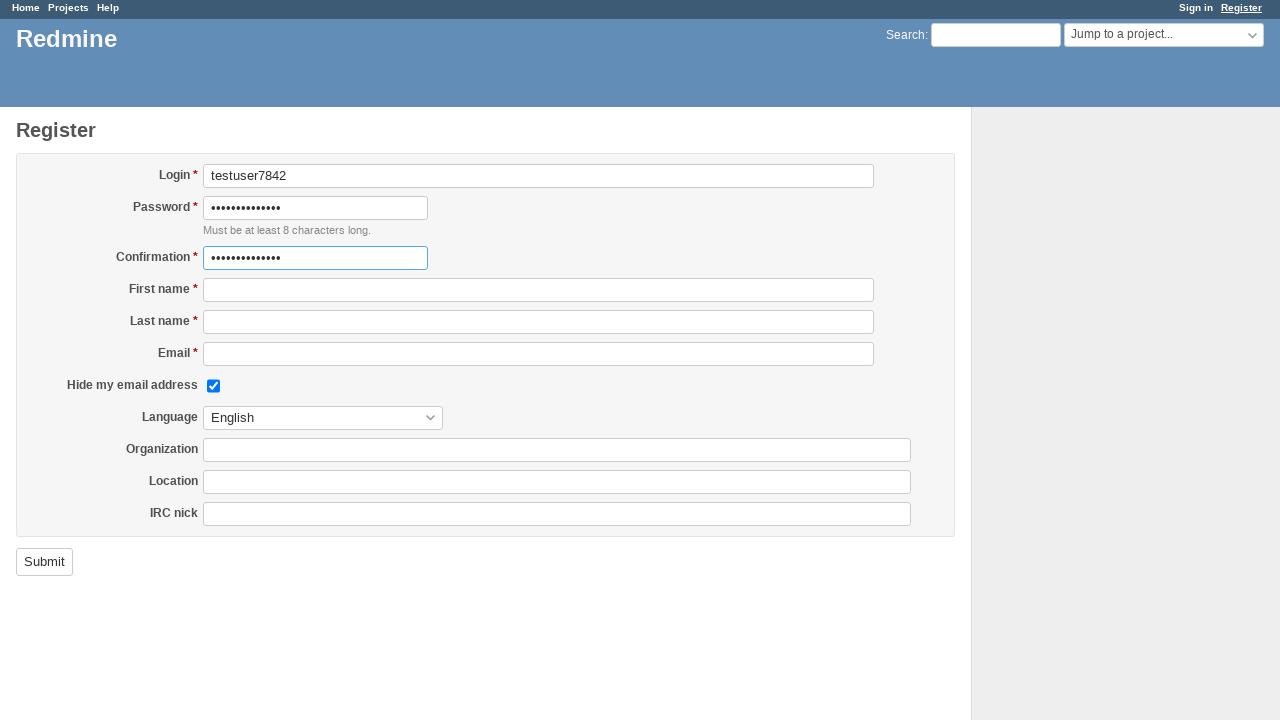

Filled first name field with 'Michael' on #user_firstname
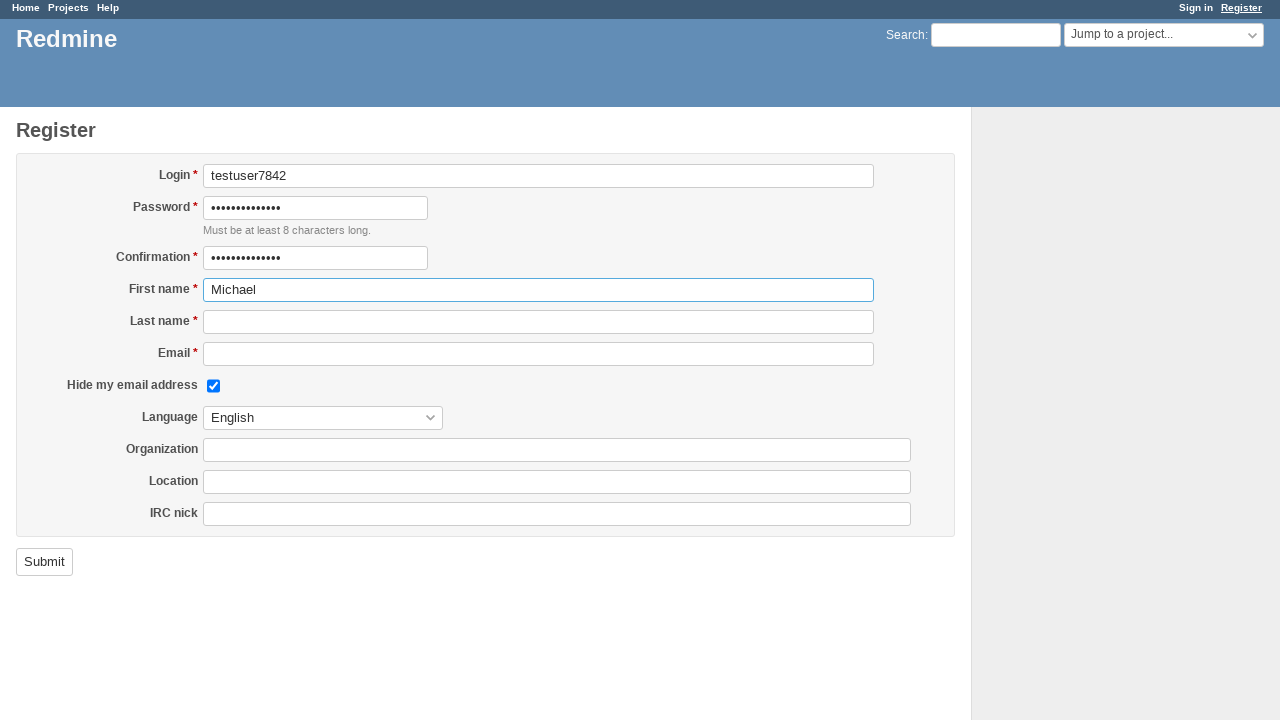

Filled last name field with 'Thompson' on #user_lastname
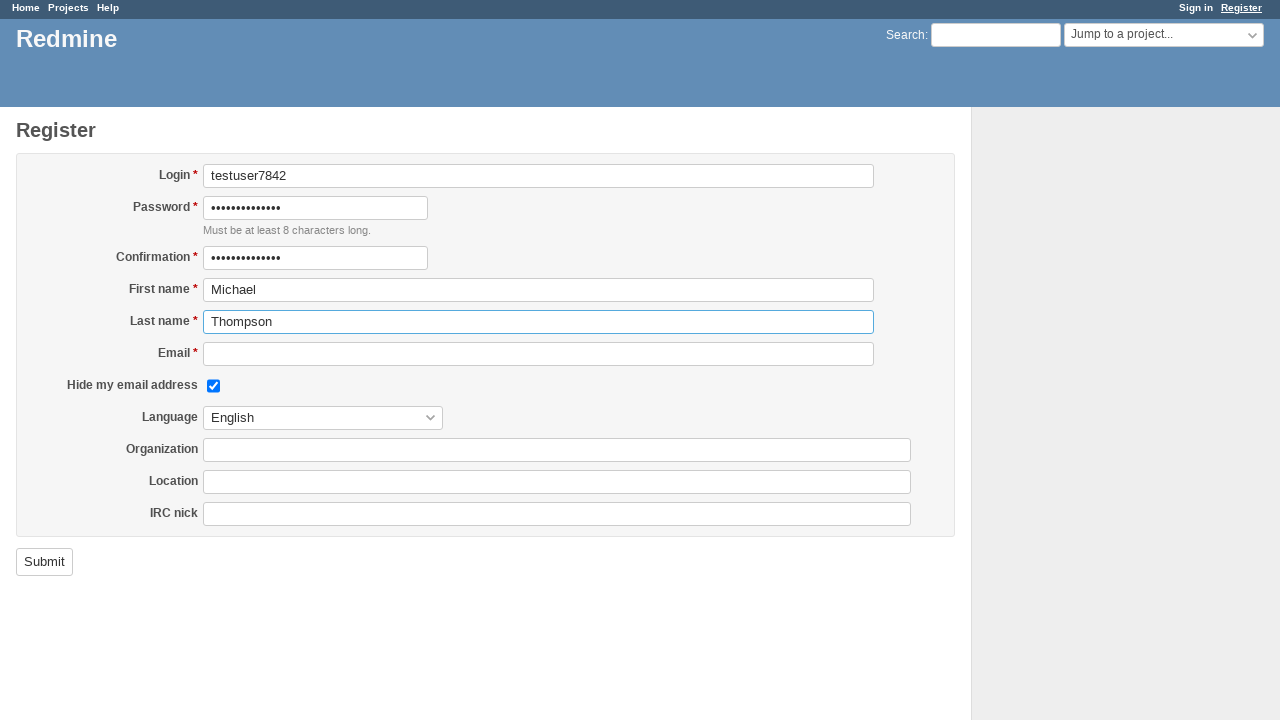

Filled email field with 'michael.thompson7842@testmail.com' on #user_mail
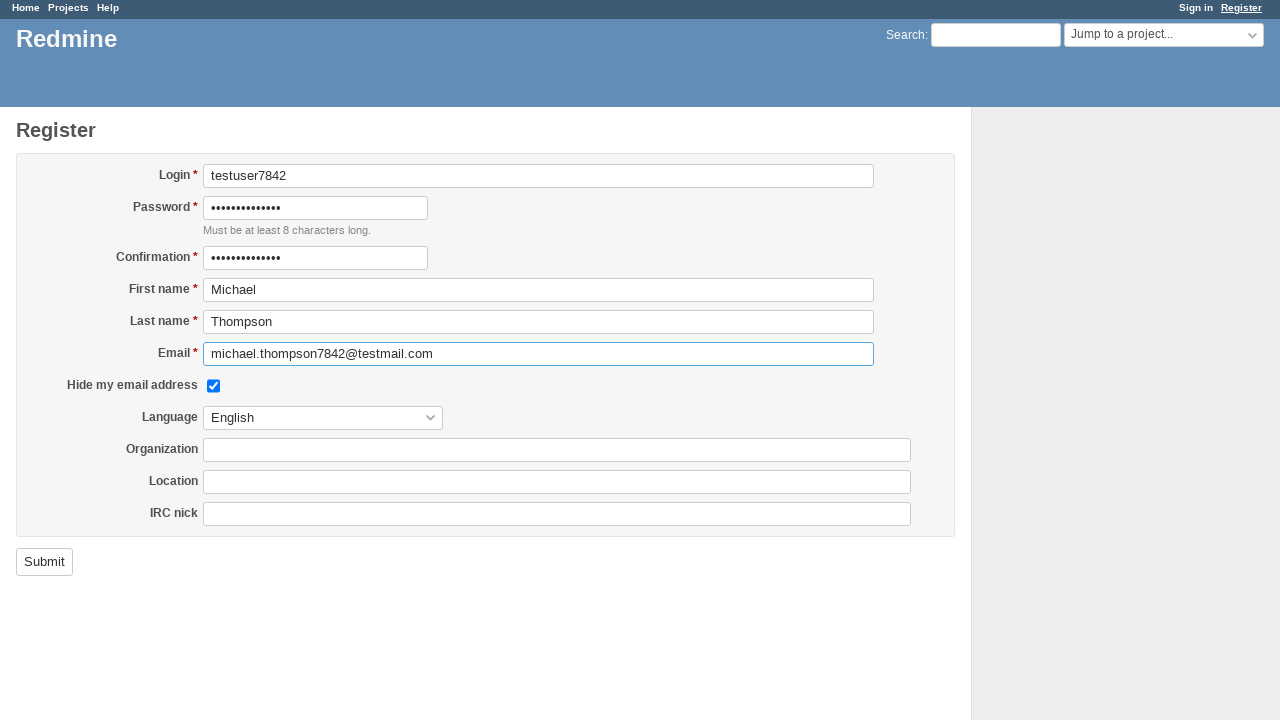

Clicked submit button to complete registration at (44, 562) on input[name='commit']
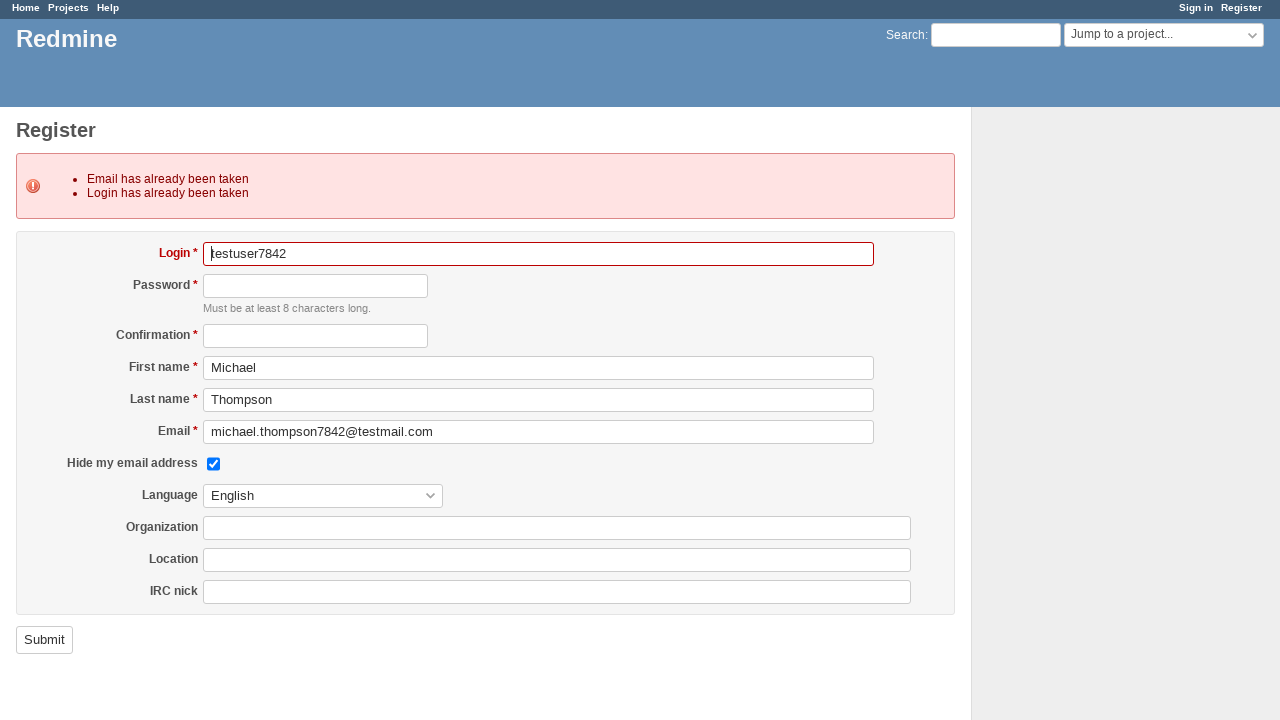

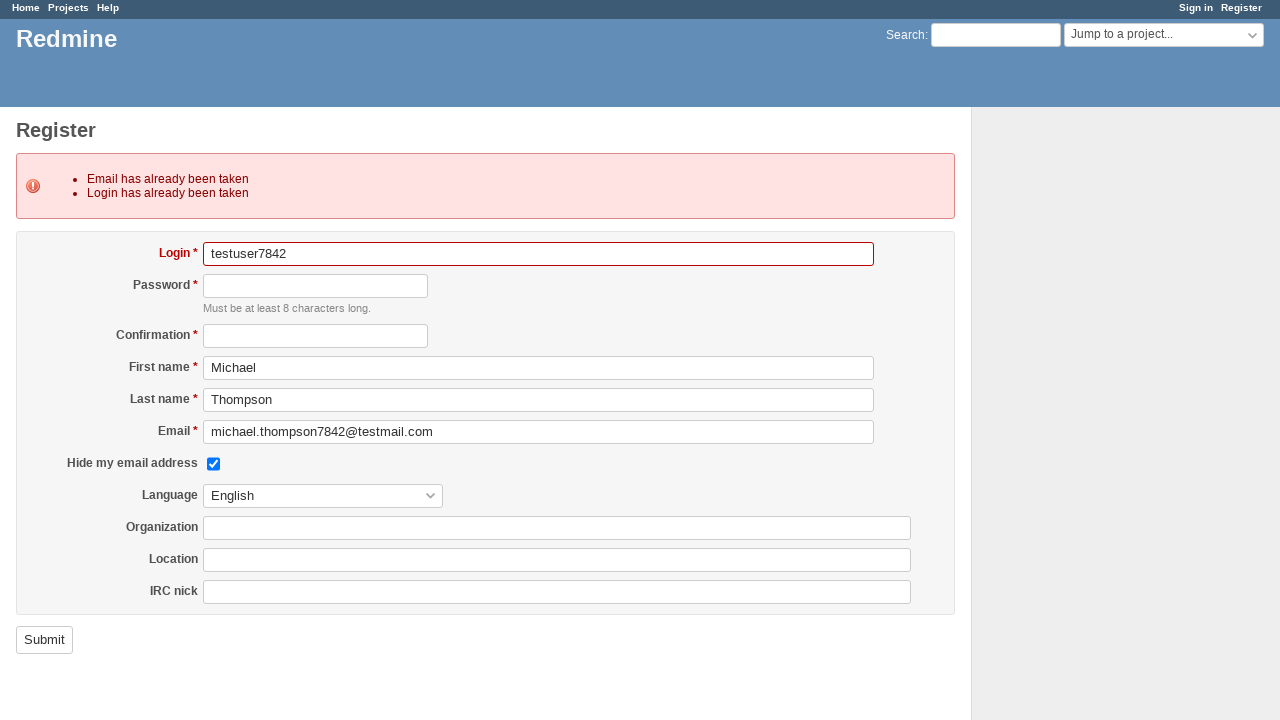